Tests if the link color changes when hovering over it, closing modal if needed

Starting URL: http://the-internet.herokuapp.com/entry_ad

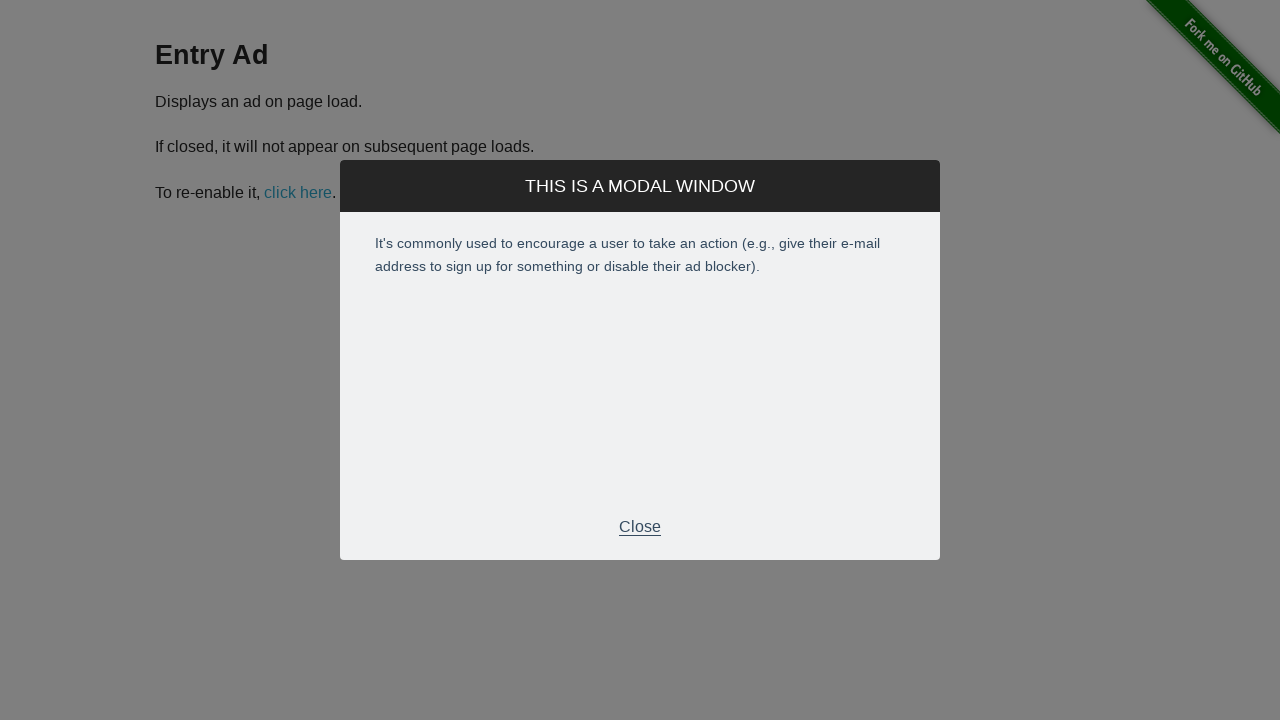

Located close button in modal footer
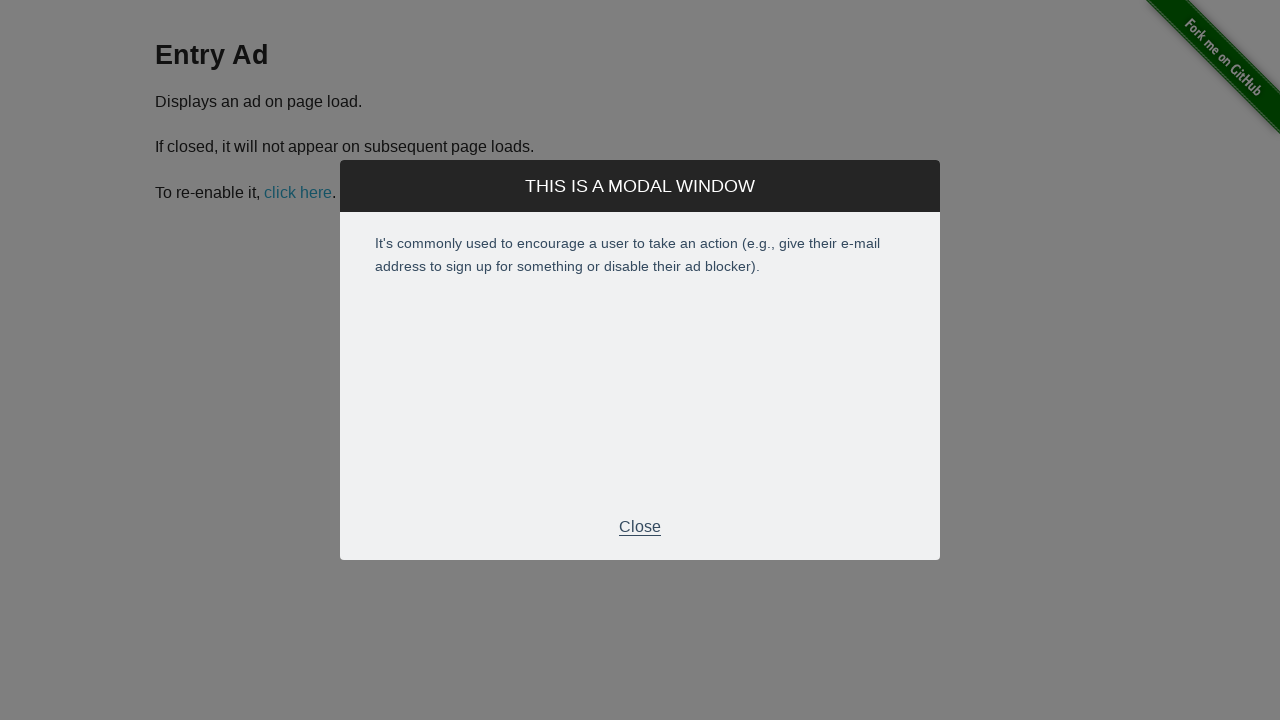

Verified close button is visible
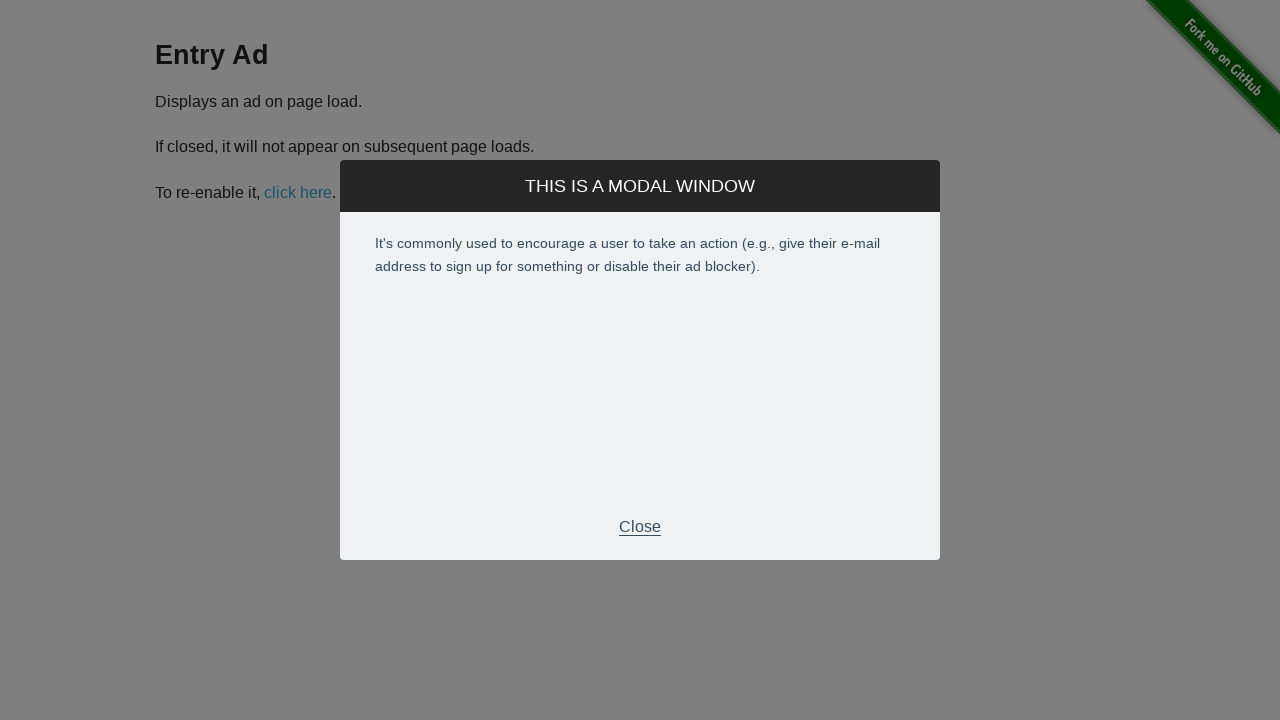

Clicked close button to dismiss modal at (640, 527) on .modal-footer > p
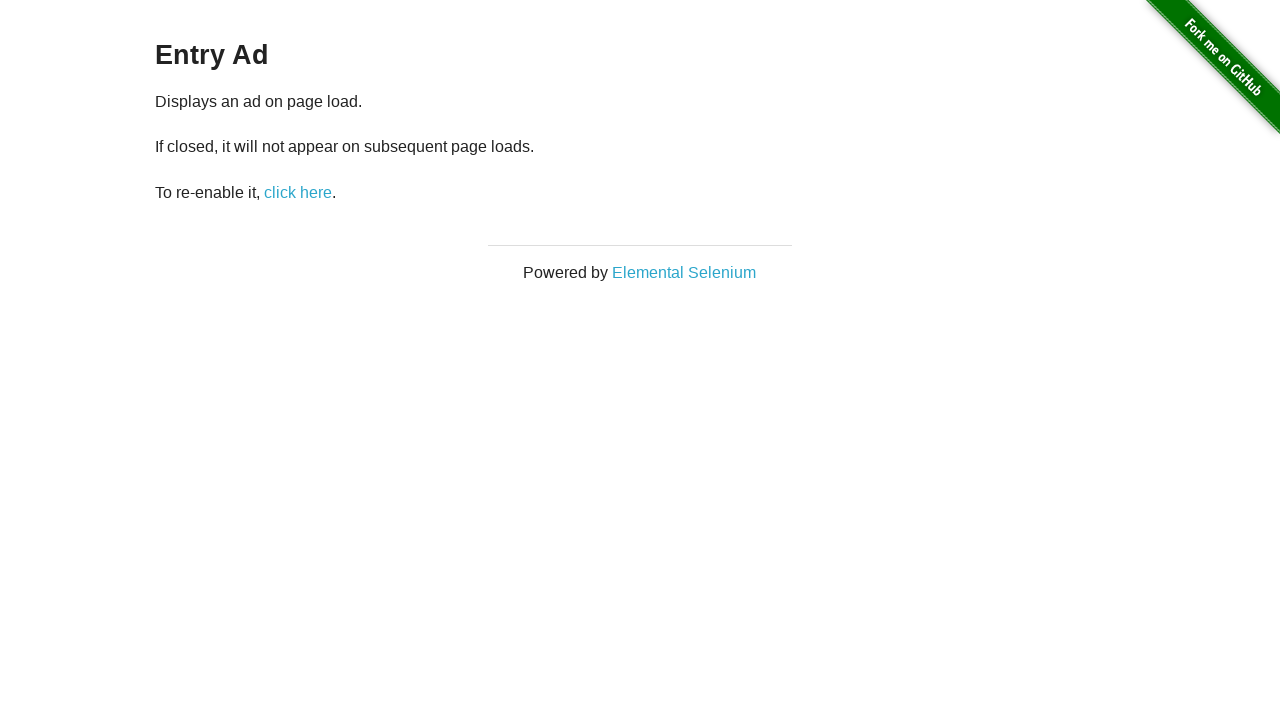

Located the 'Click here' button element
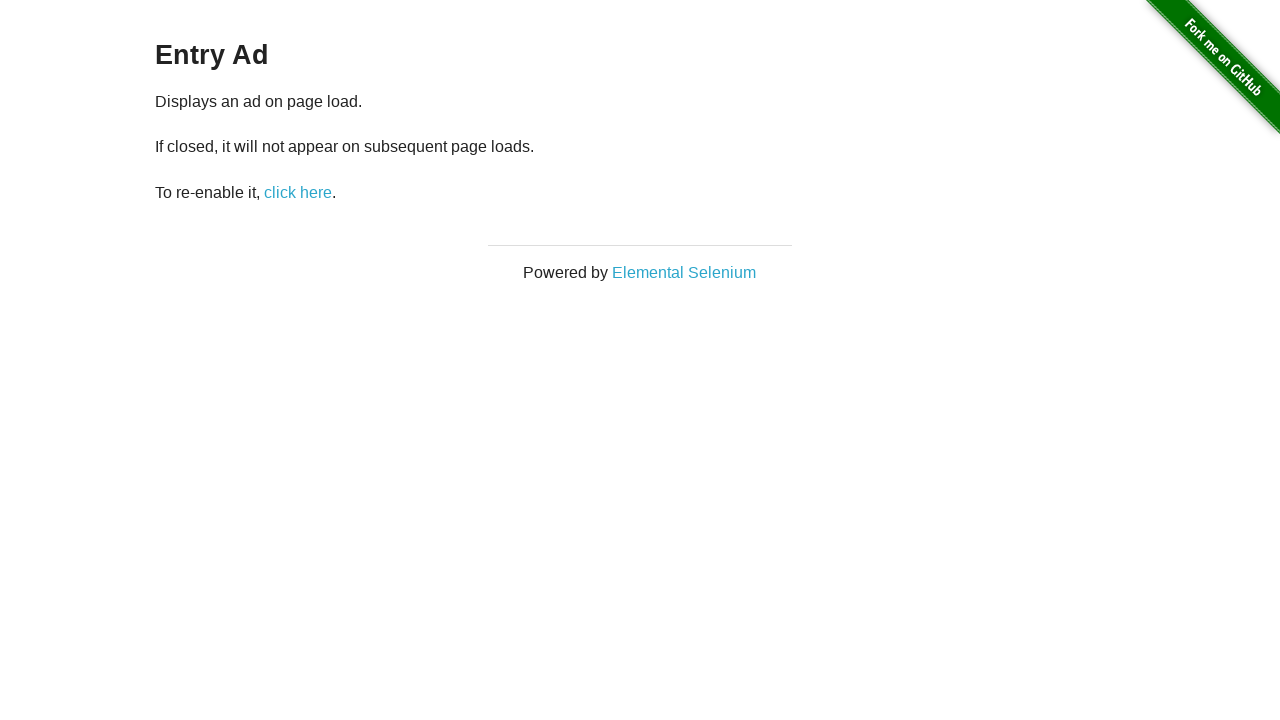

Hovered over the 'Click here' button at (298, 192) on #restart-ad
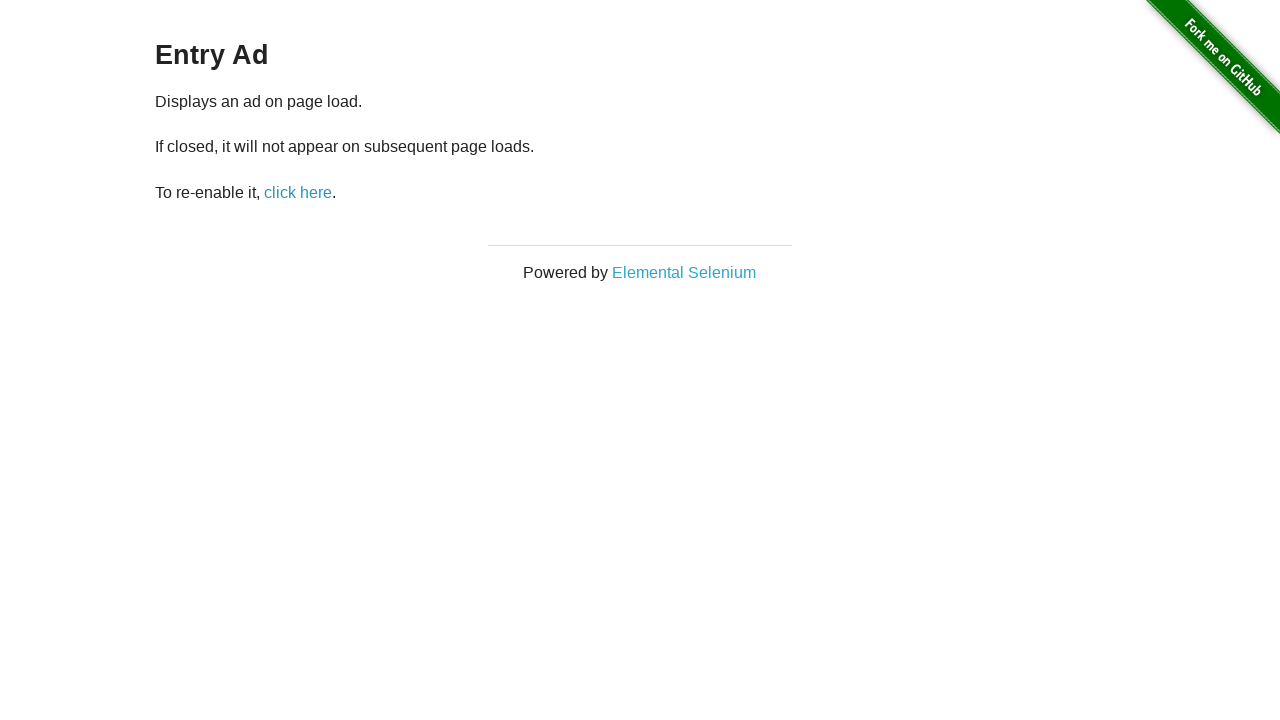

Retrieved computed color style of hovered button
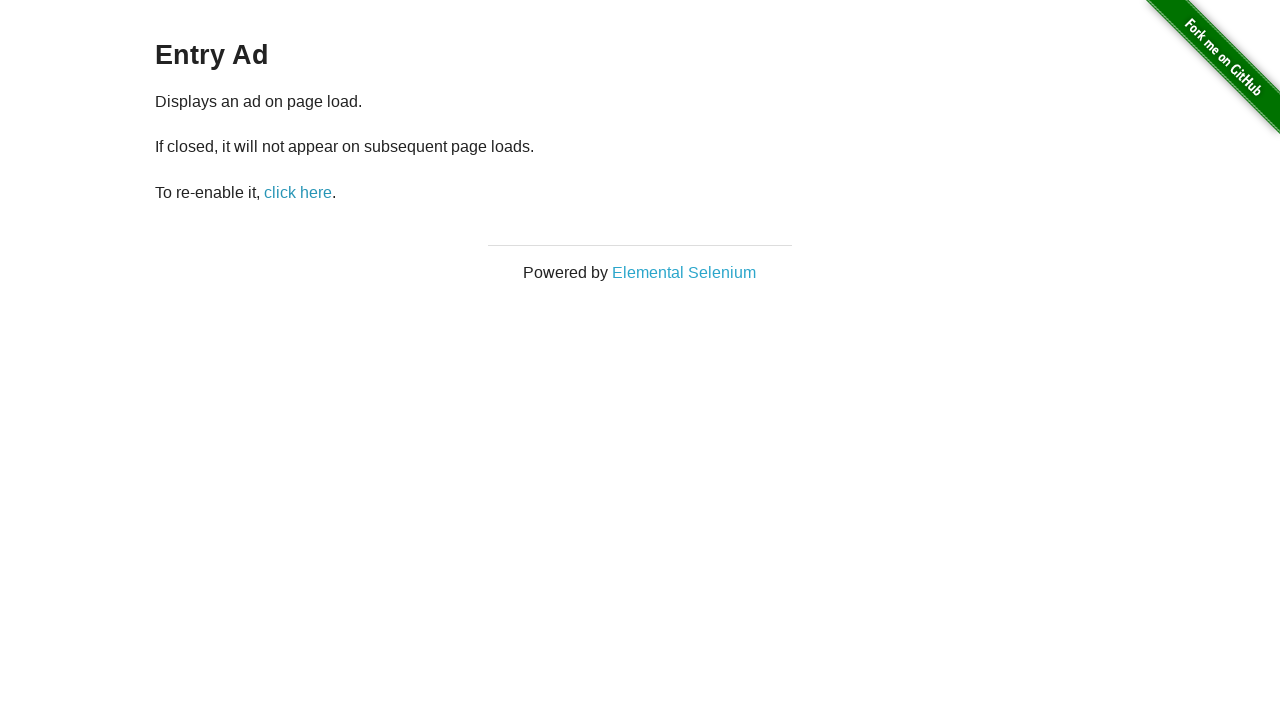

Verified link color changed to rgb(39, 149, 182) on hover
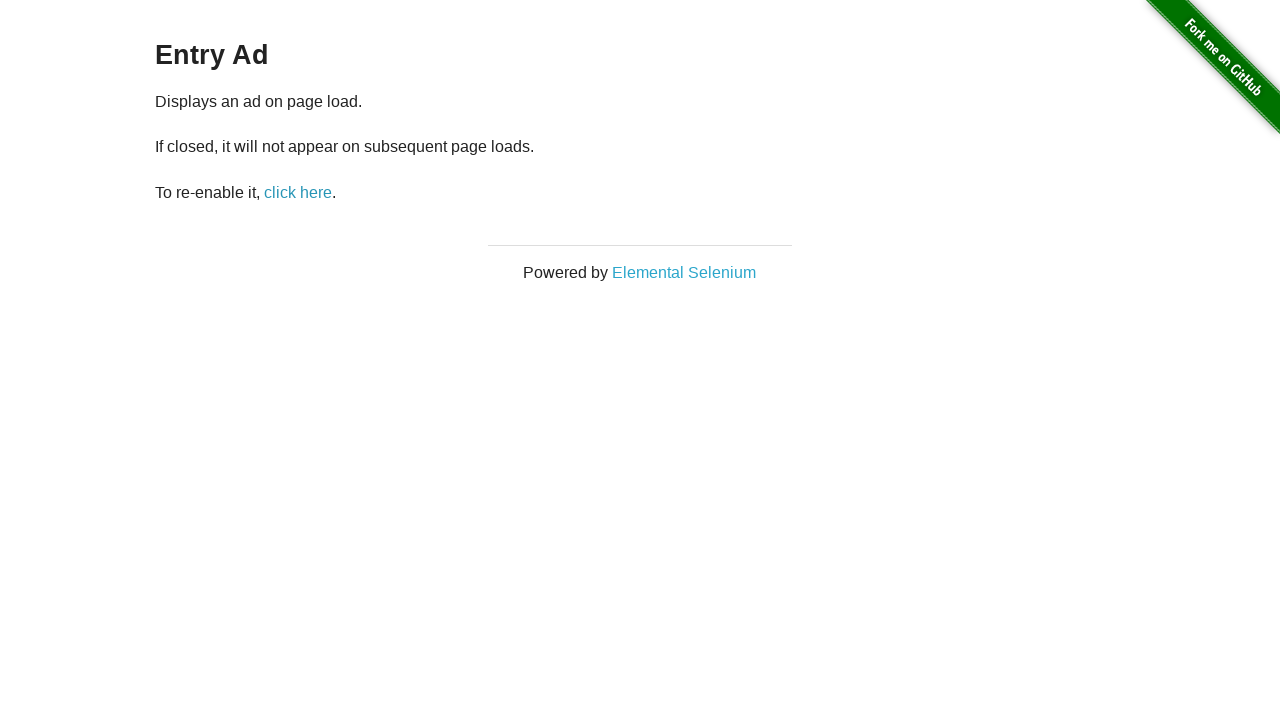

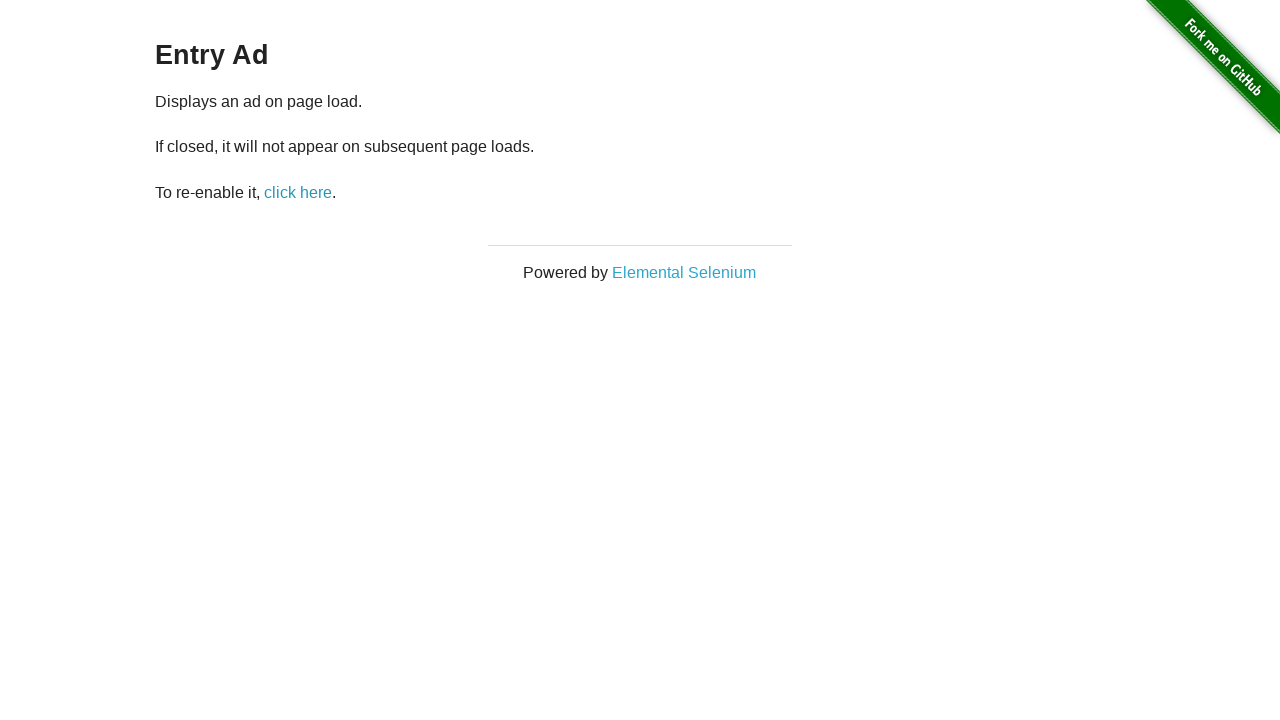